Tests radio button functionality by selecting the "red" color option and "football" sport option, then verifying both selections are active

Starting URL: https://testcenter.techproeducation.com/index.php?page=radio-buttons

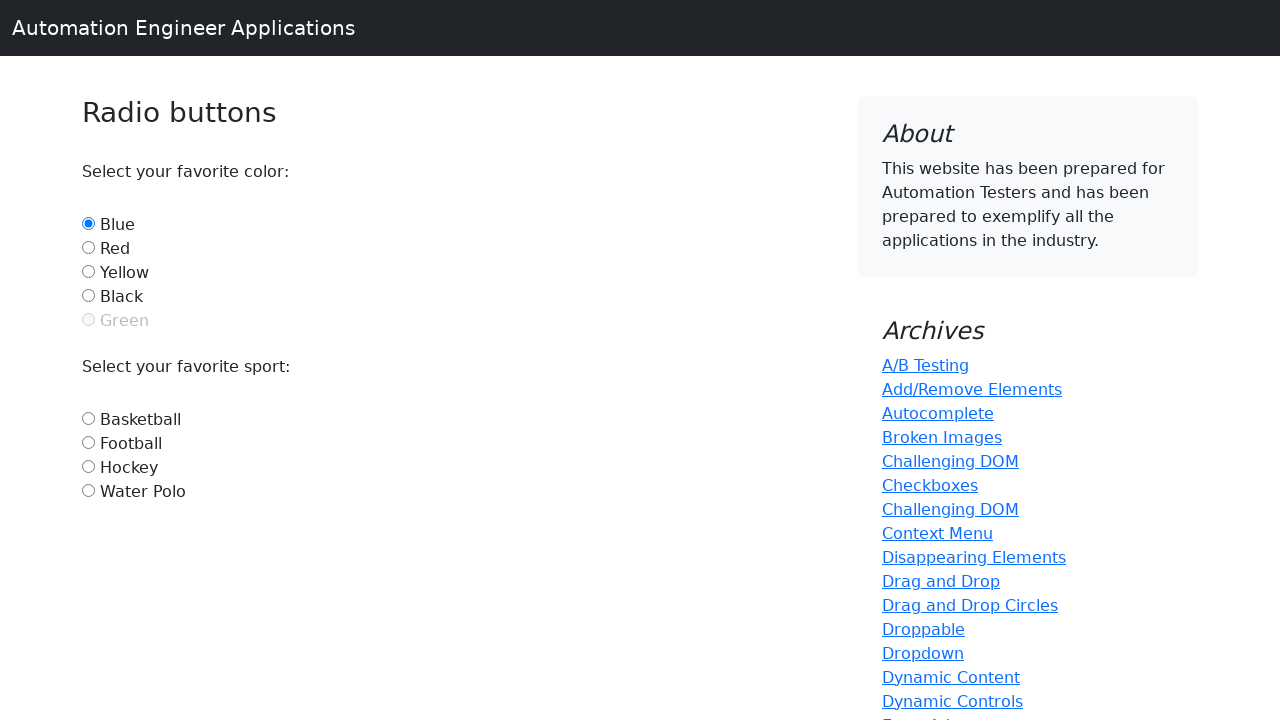

Clicked the red radio button at (88, 247) on #red
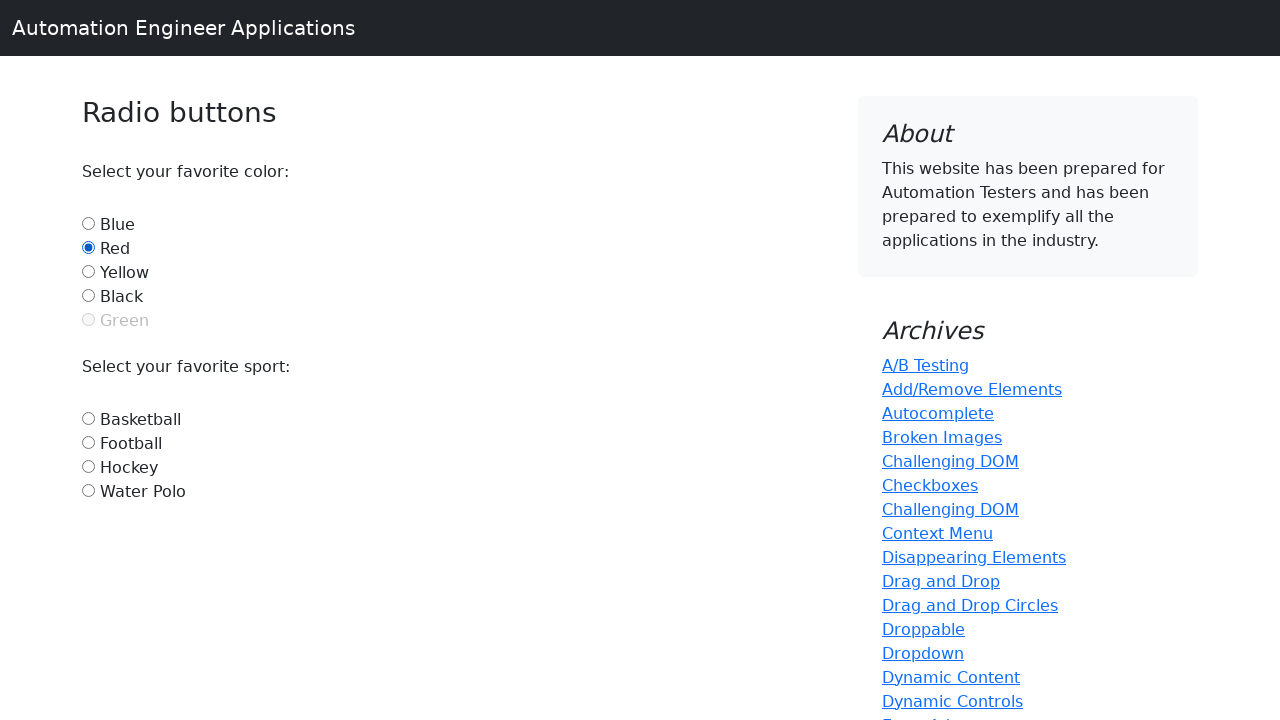

Verified that the red radio button is selected
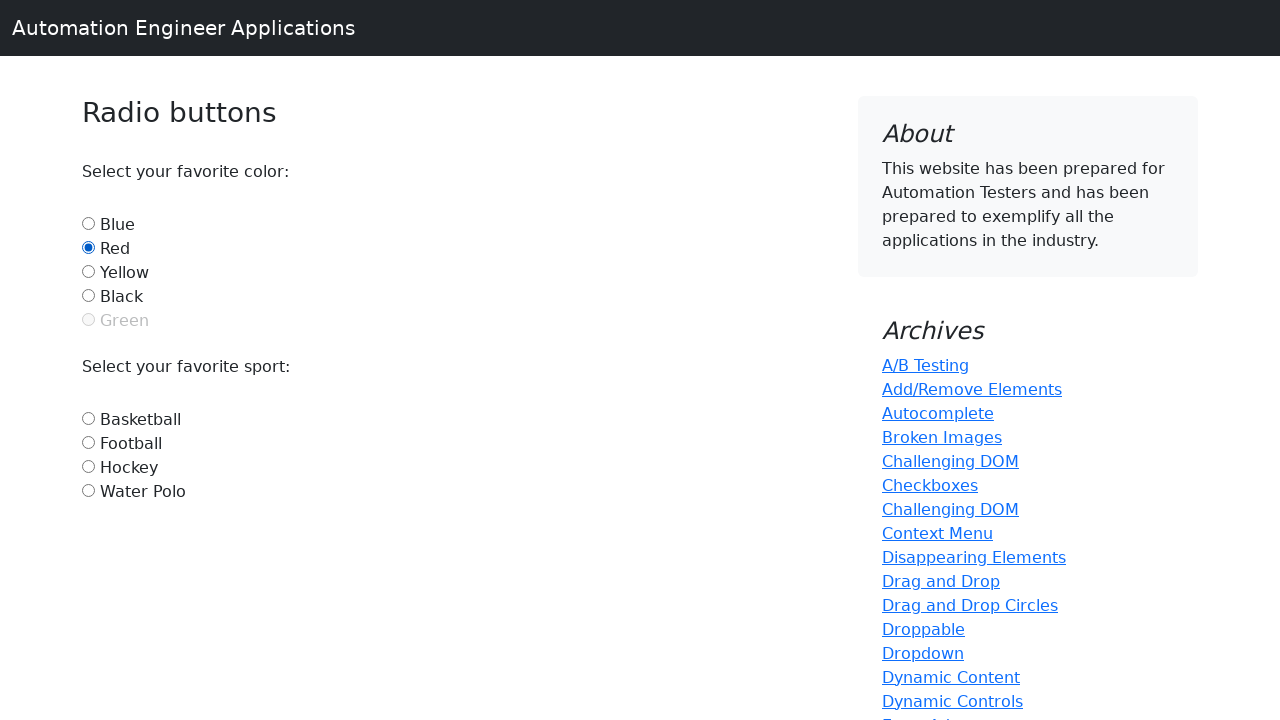

Clicked the football radio button at (88, 442) on #football
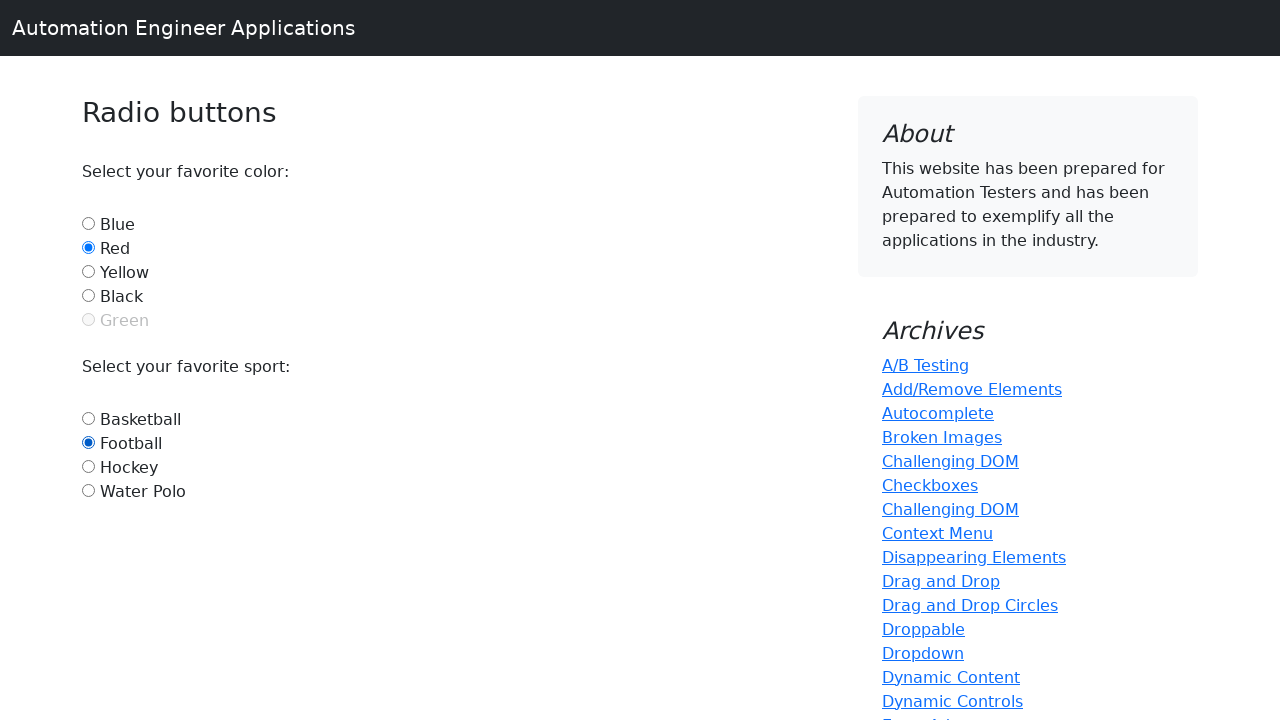

Verified that the football radio button is selected
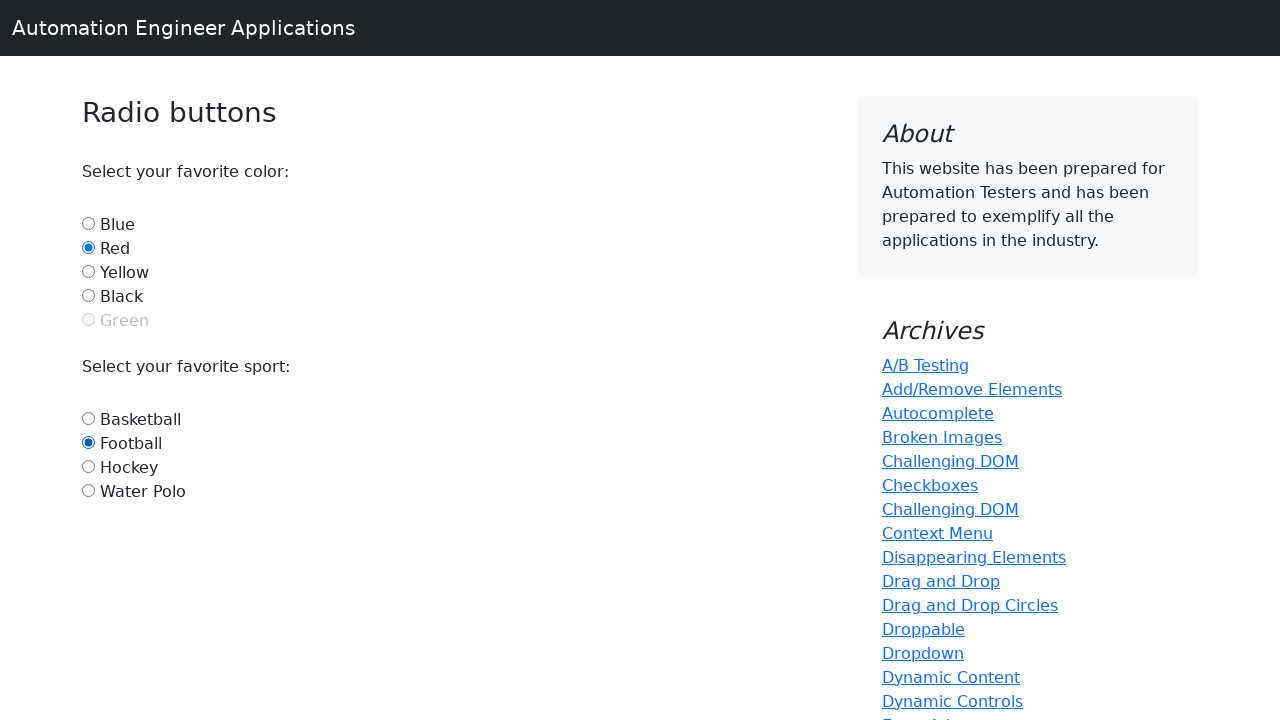

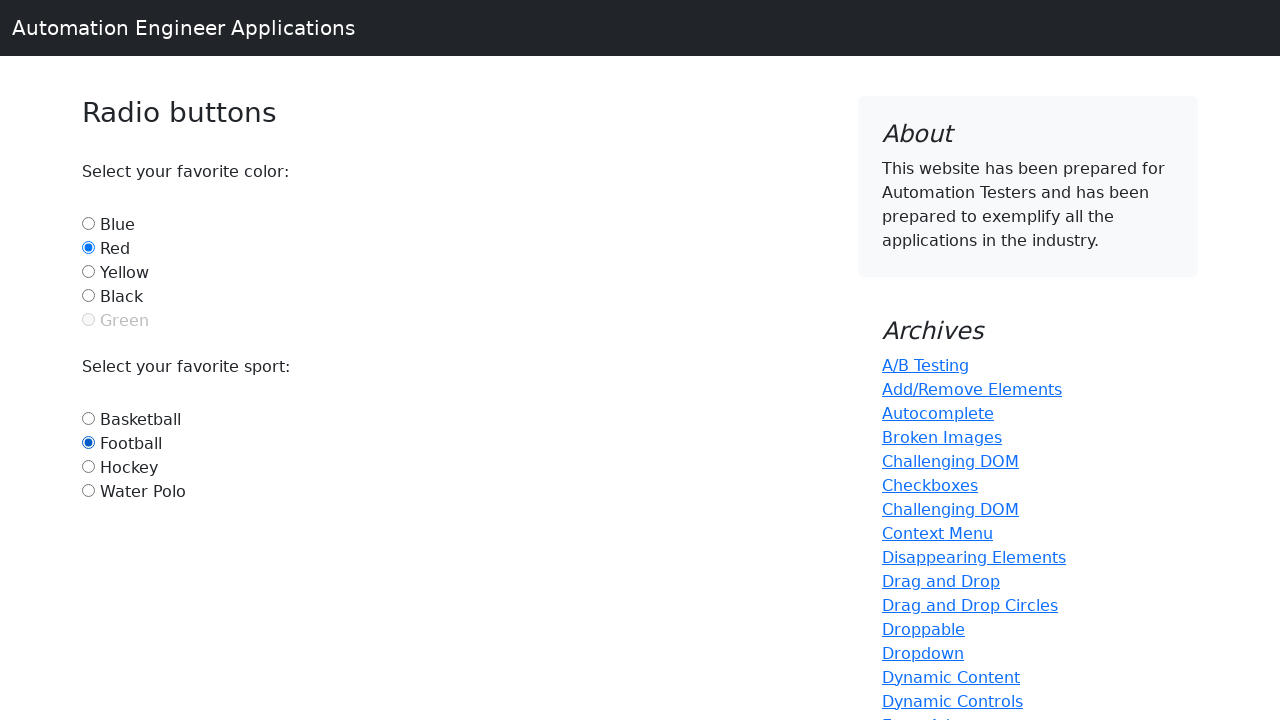